Navigates to DemoQA homepage, locates the Forms card element and footer, and retrieves the footer text

Starting URL: https://demoqa.com/

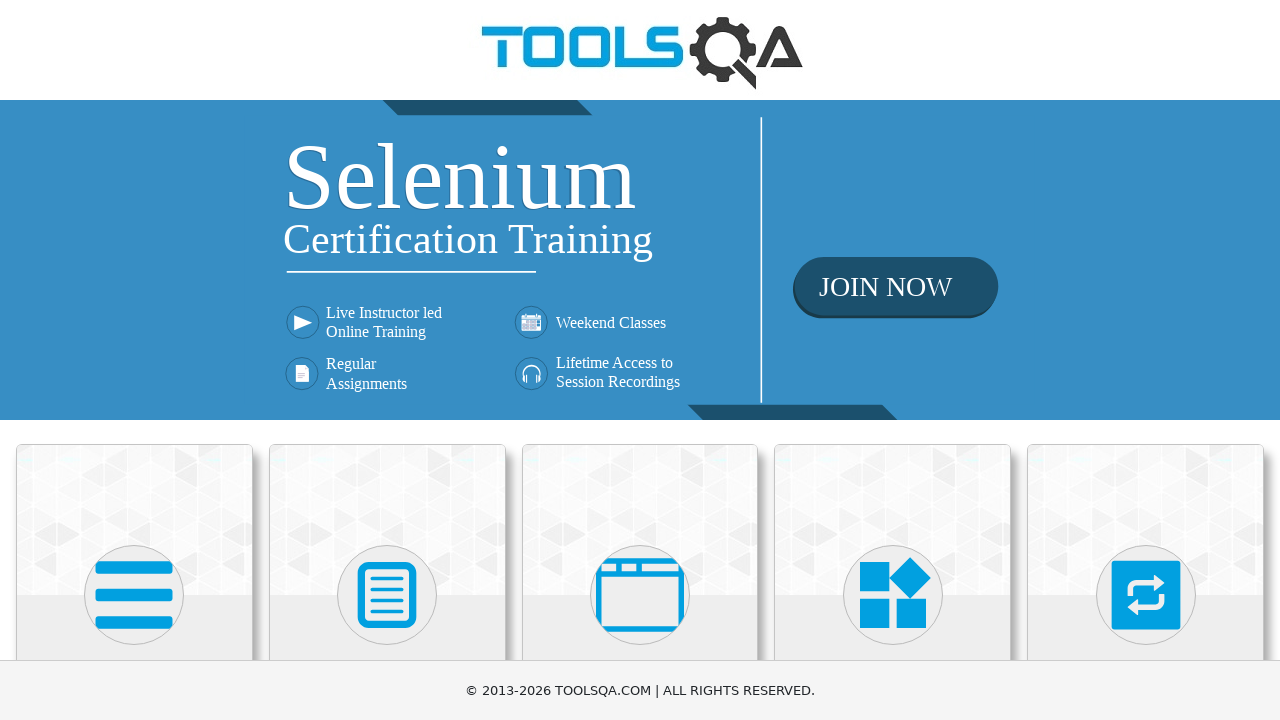

Navigated to DemoQA homepage
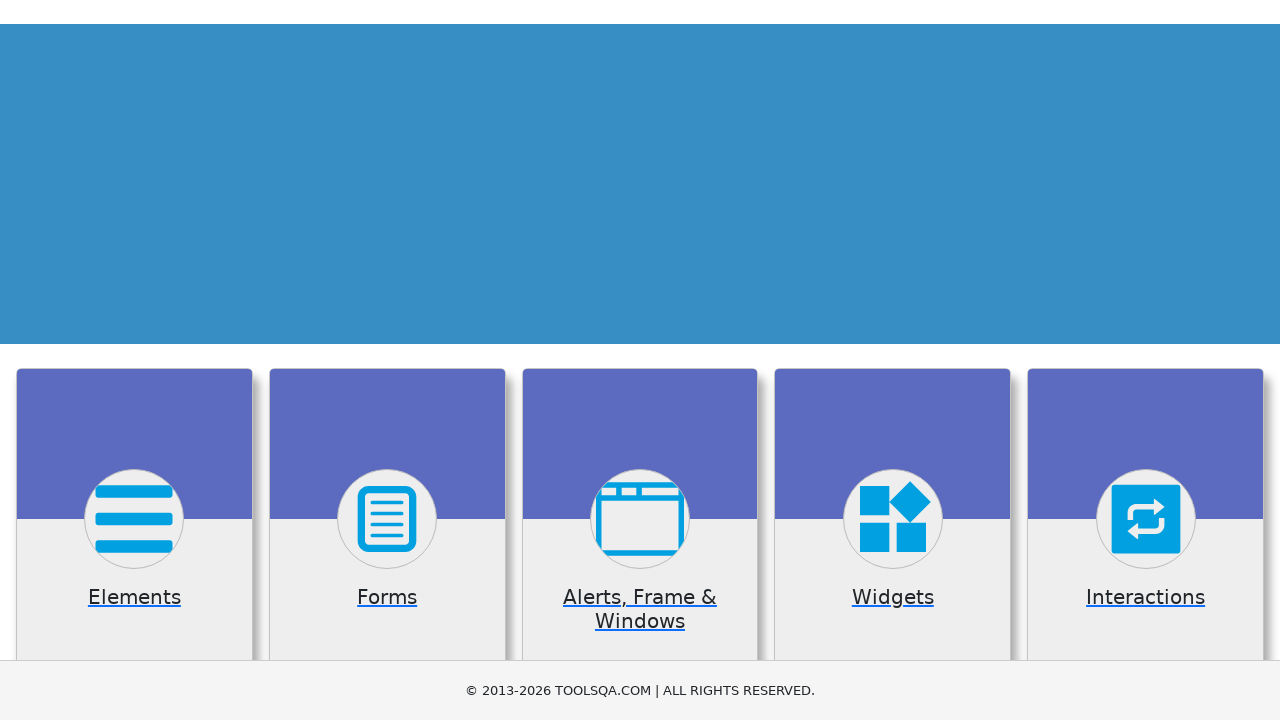

Waited for Forms card element to load
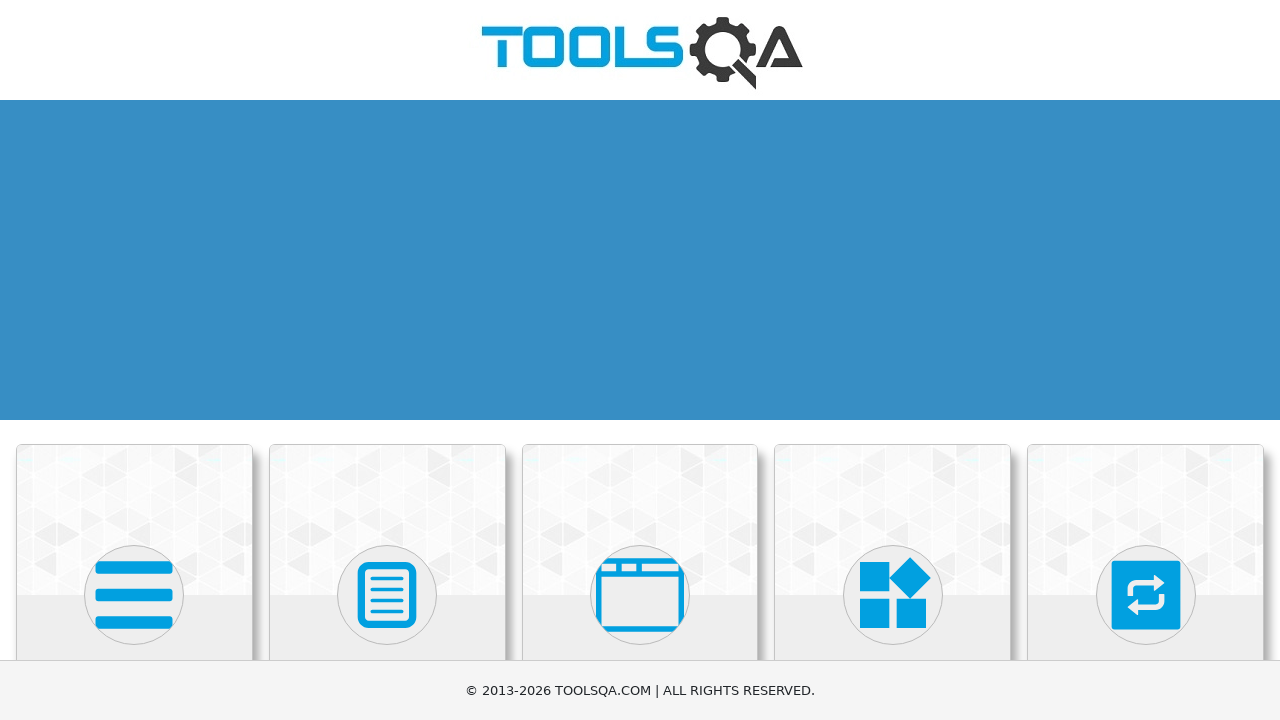

Located footer element
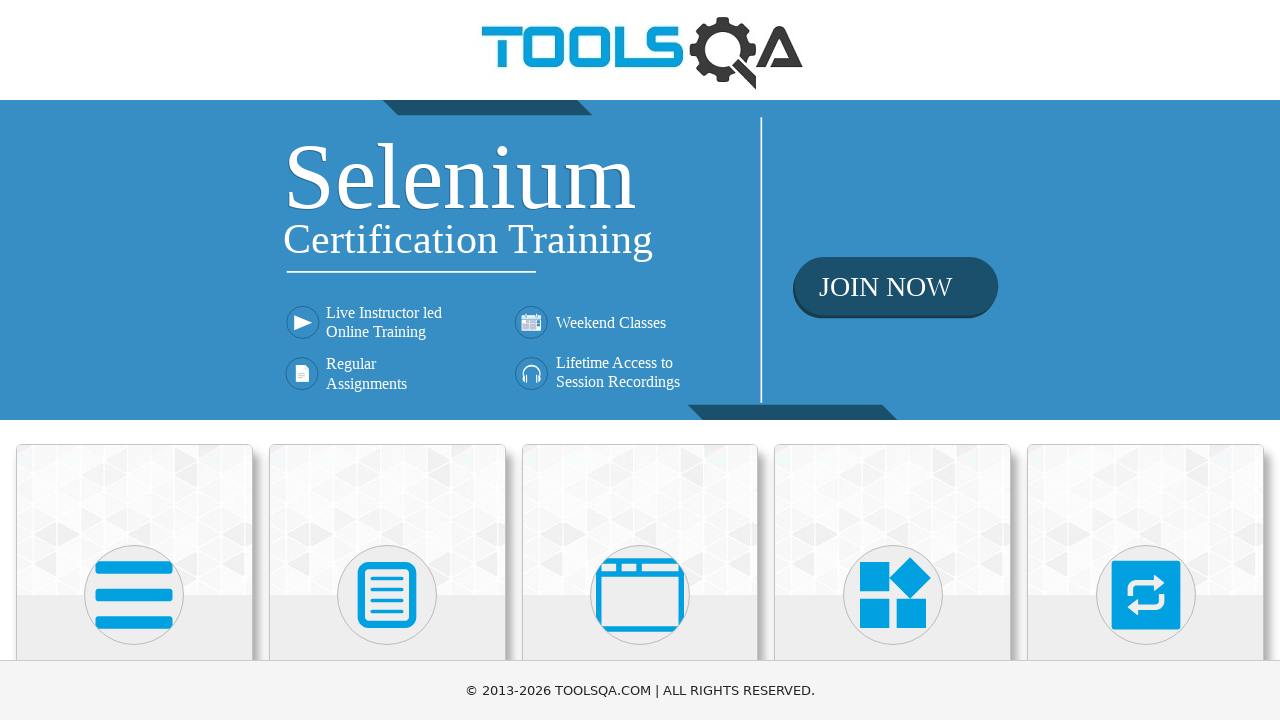

Footer element is visible and ready
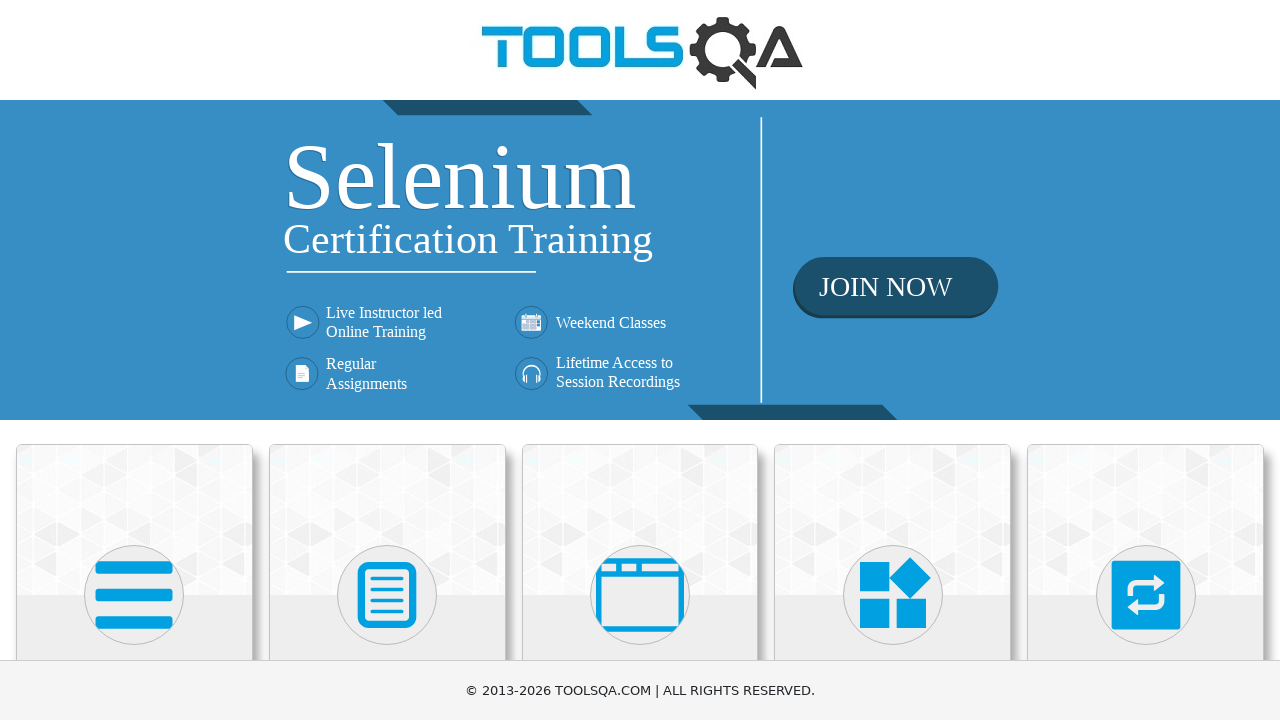

Retrieved footer text content
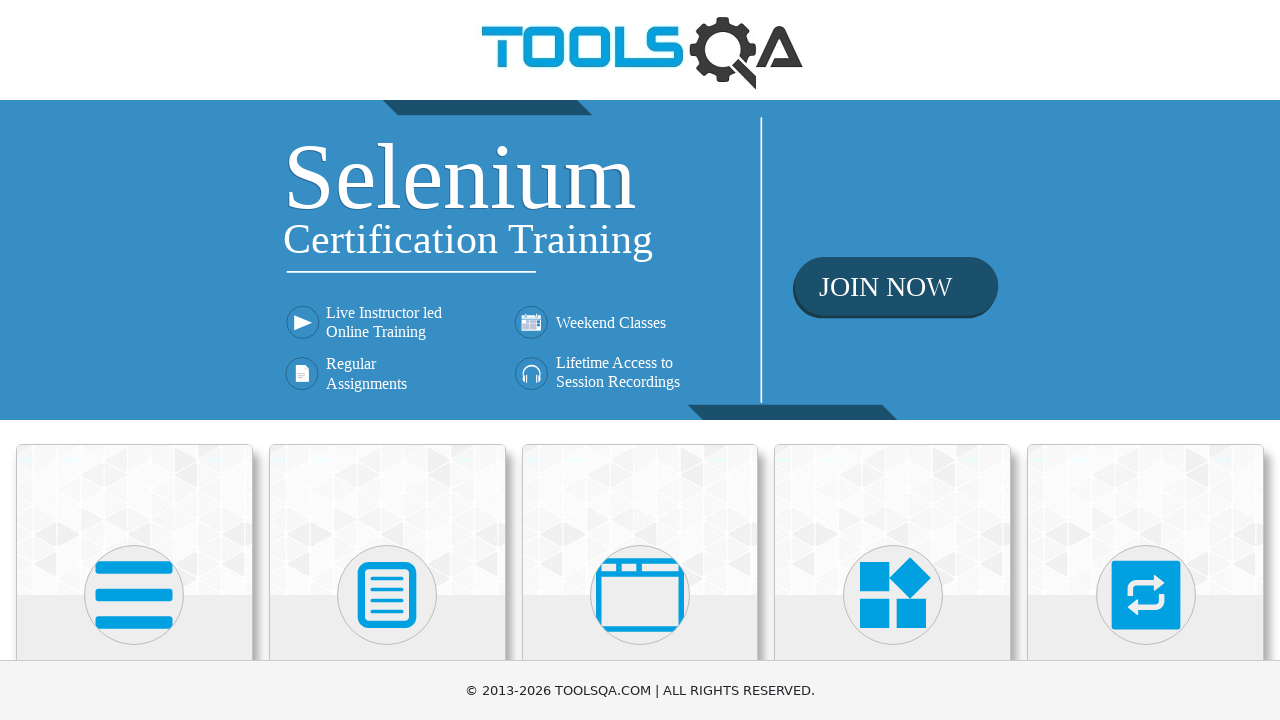

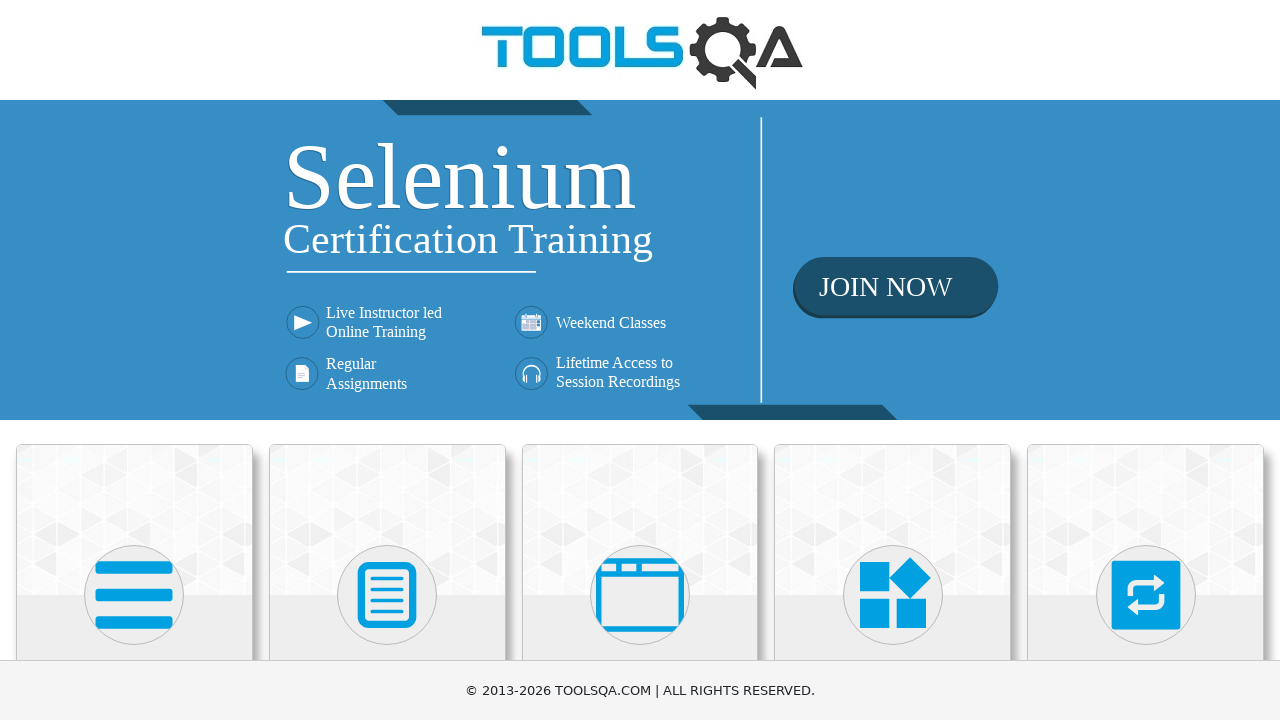